Tests shopping cart functionality by navigating to the shop, adding two "Fluffy Bunny" items and one "Funny Cow" item to the cart, then verifying both products appear in the cart.

Starting URL: https://jupiter.cloud.planittesting.com/

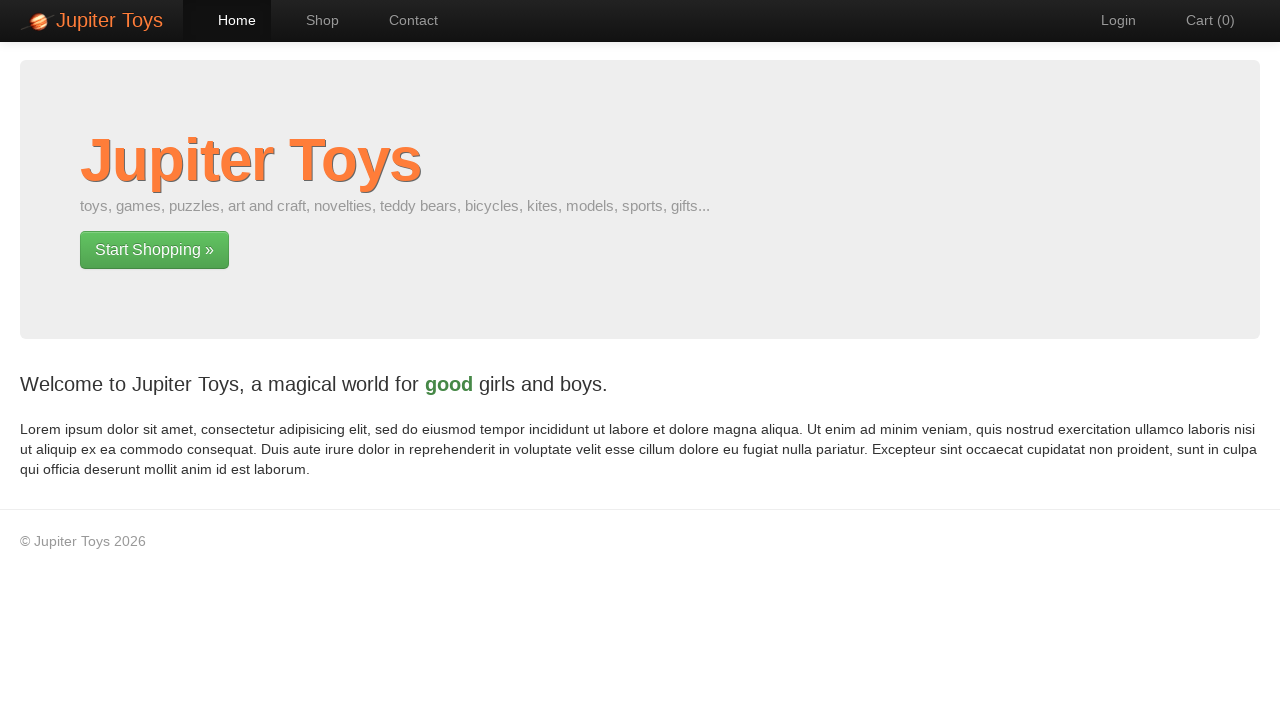

Clicked on Shop navigation link at (312, 20) on #nav-shop a
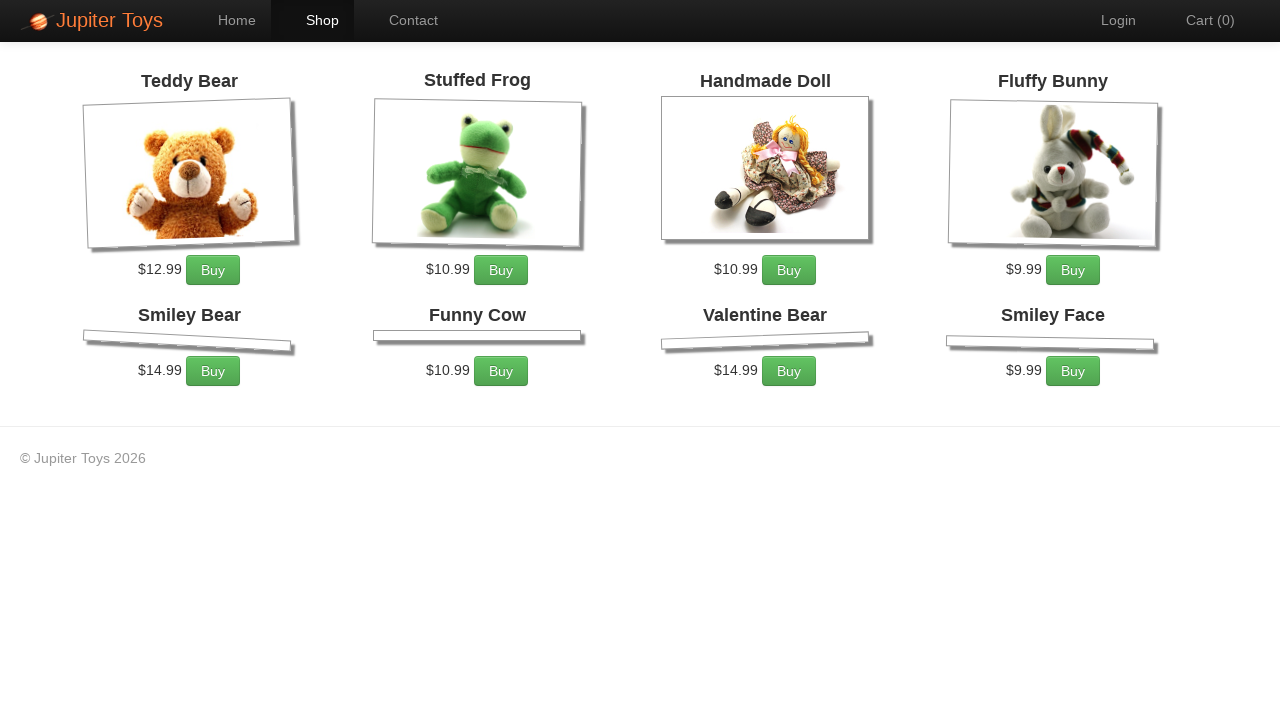

Products loaded and product #4 (Fluffy Bunny) is visible
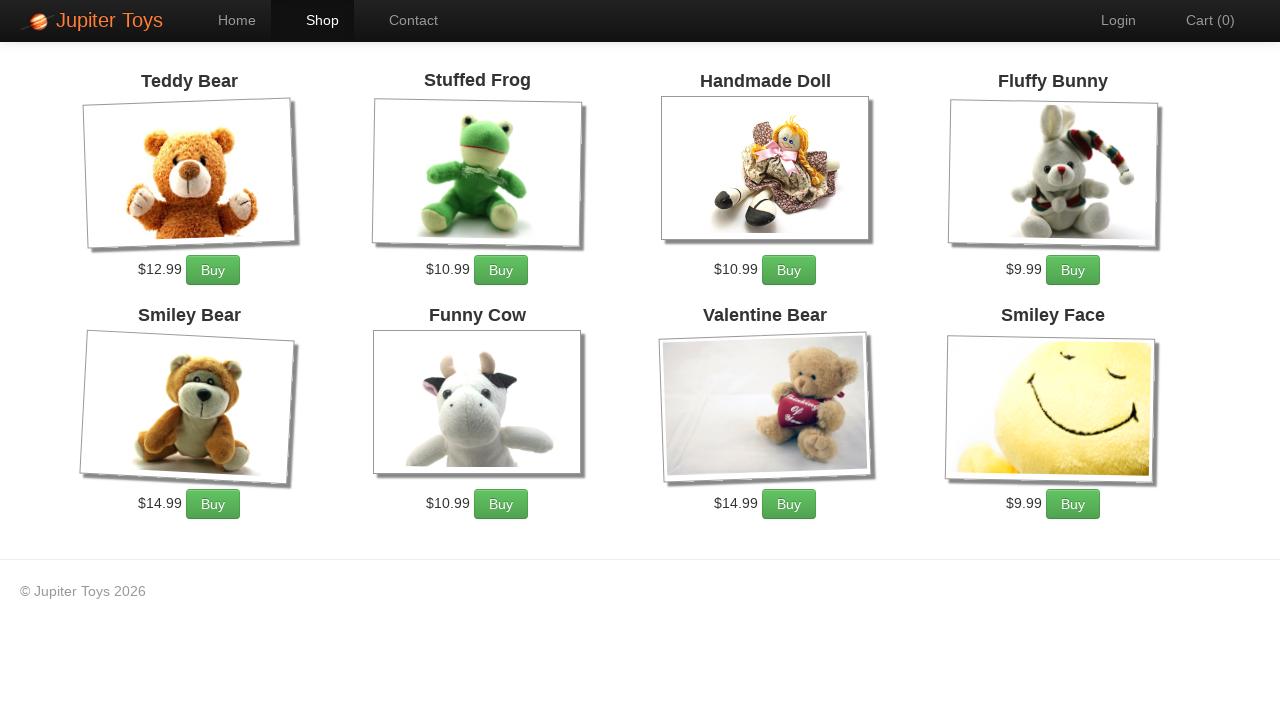

Added first Fluffy Bunny item to cart at (1073, 270) on #product-4 a
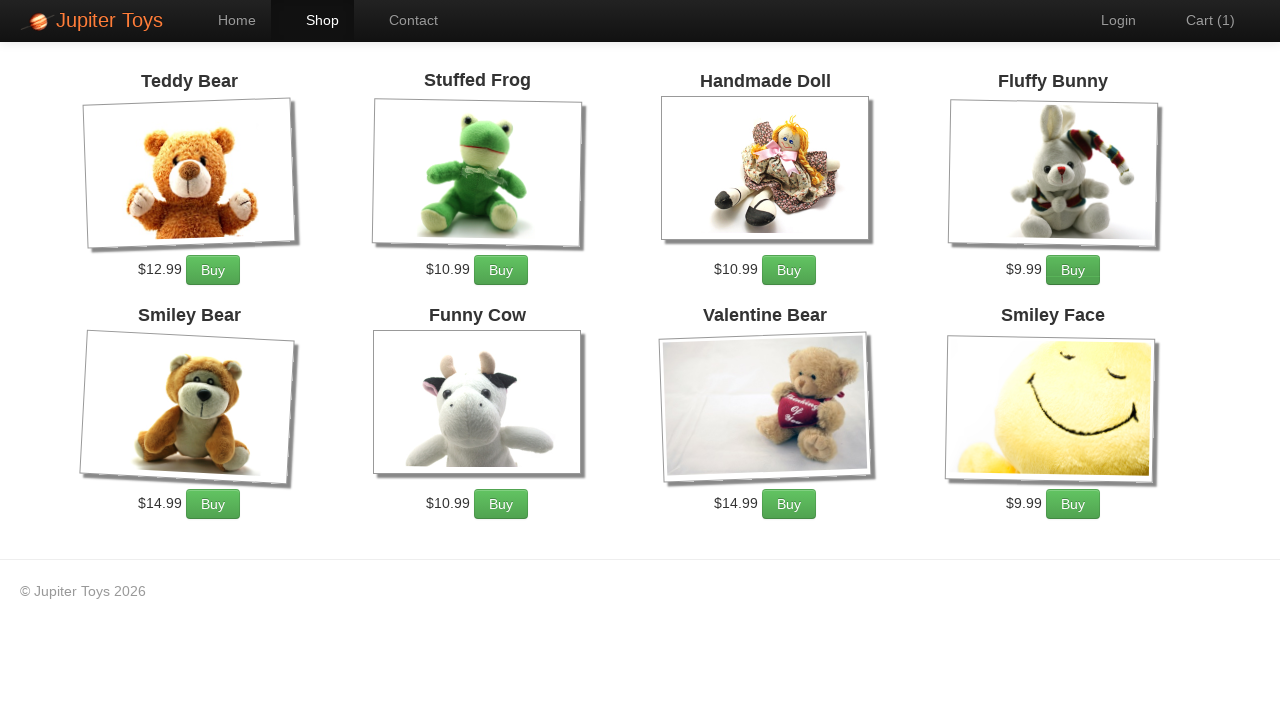

Added second Fluffy Bunny item to cart at (1073, 270) on #product-4 a
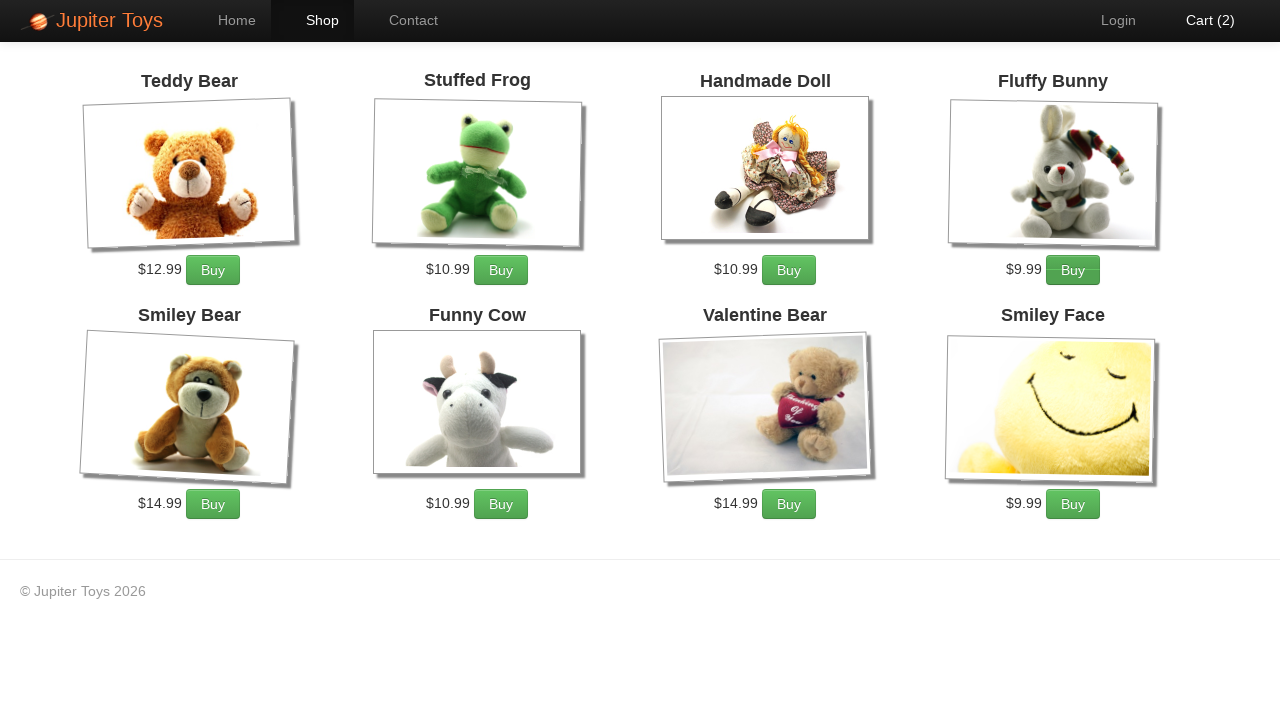

Added Funny Cow item to cart at (501, 504) on #product-6 a
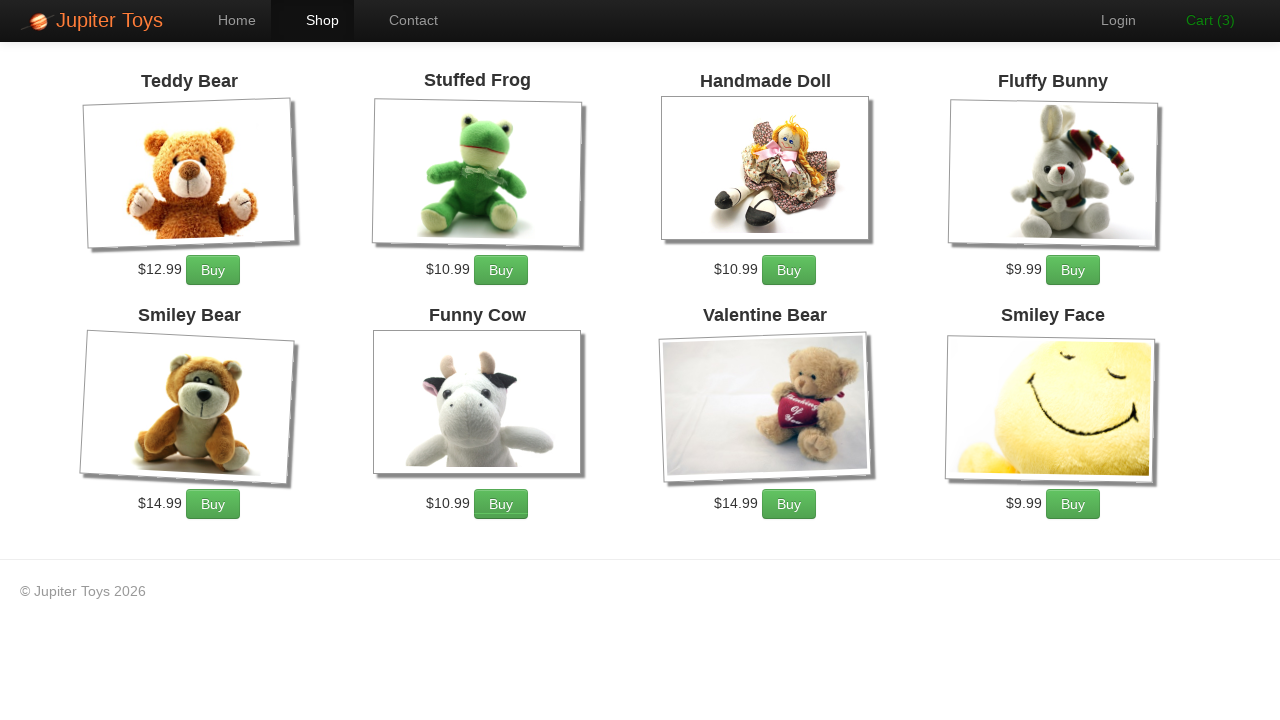

Clicked on Cart navigation link at (1200, 20) on #nav-cart a
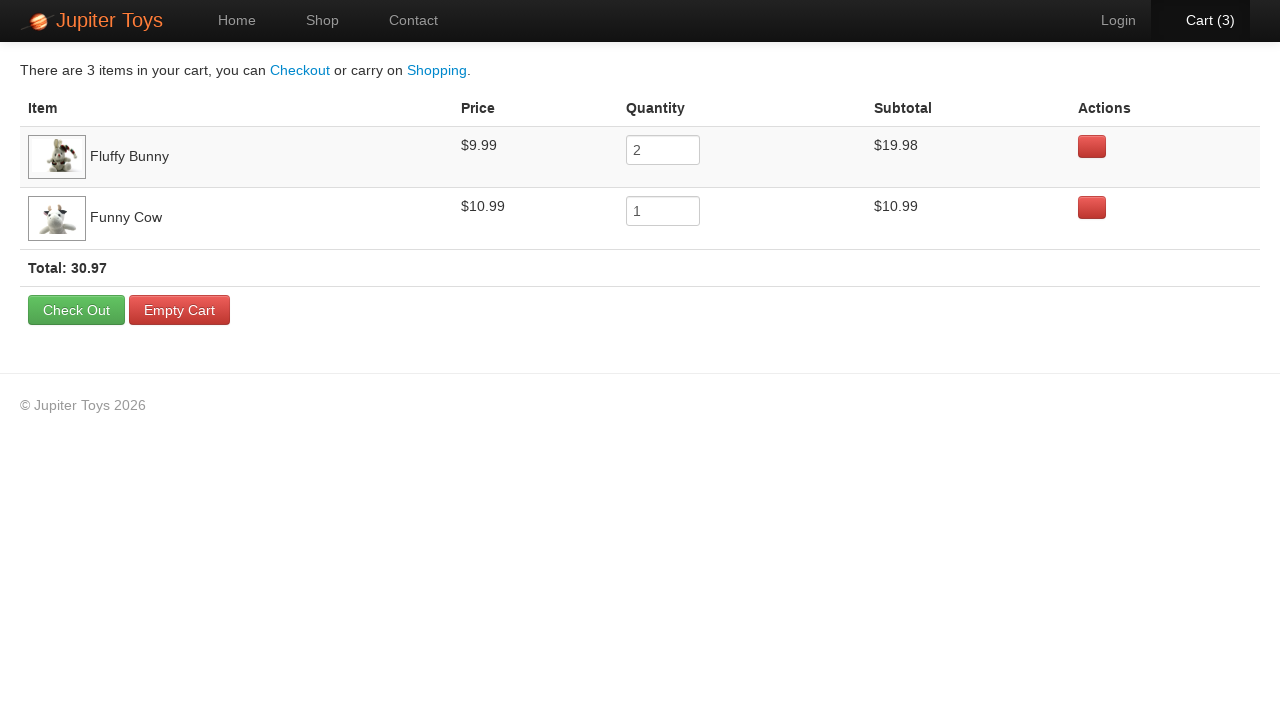

Cart page loaded and Check Out button is visible
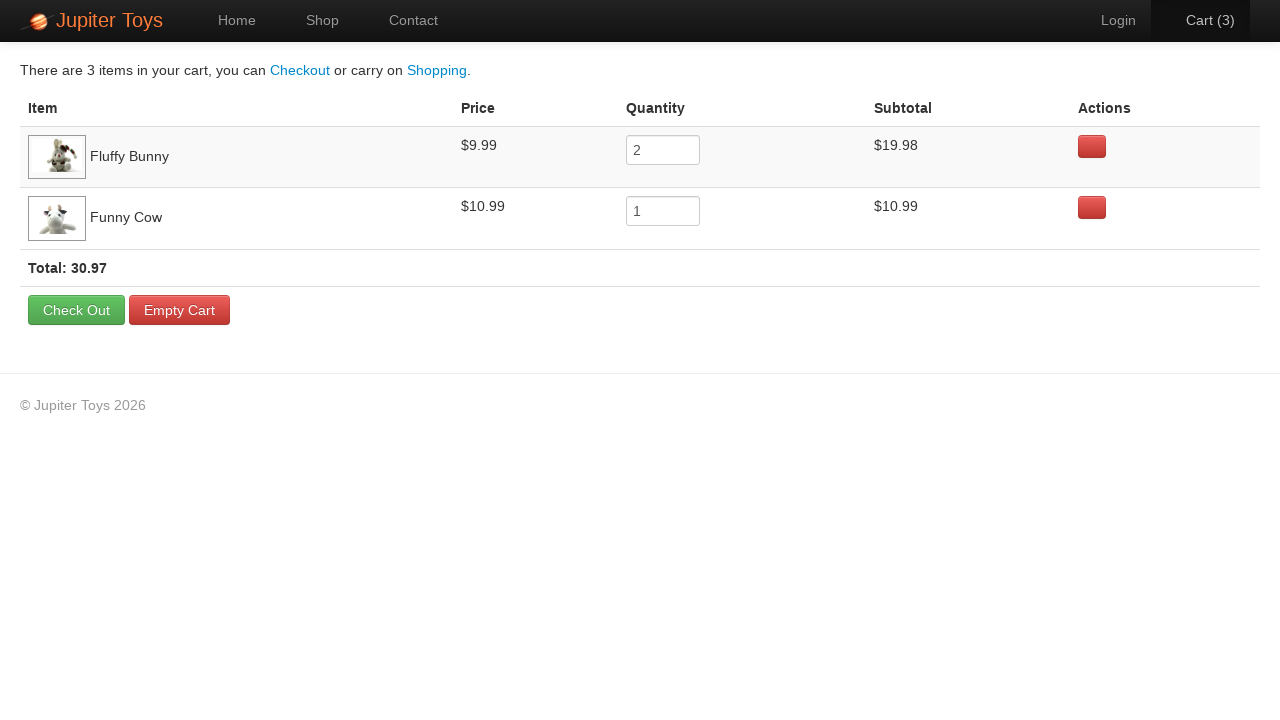

Verified Fluffy Bunny is displayed in cart
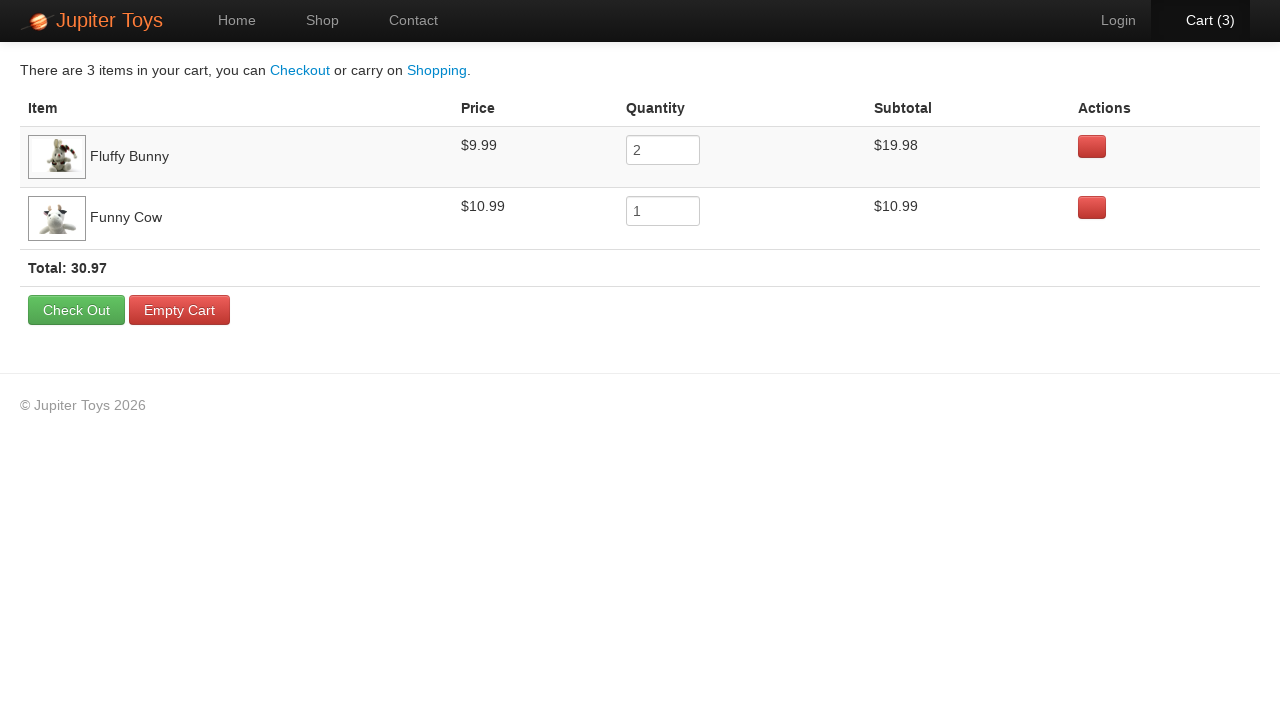

Verified Funny Cow is displayed in cart
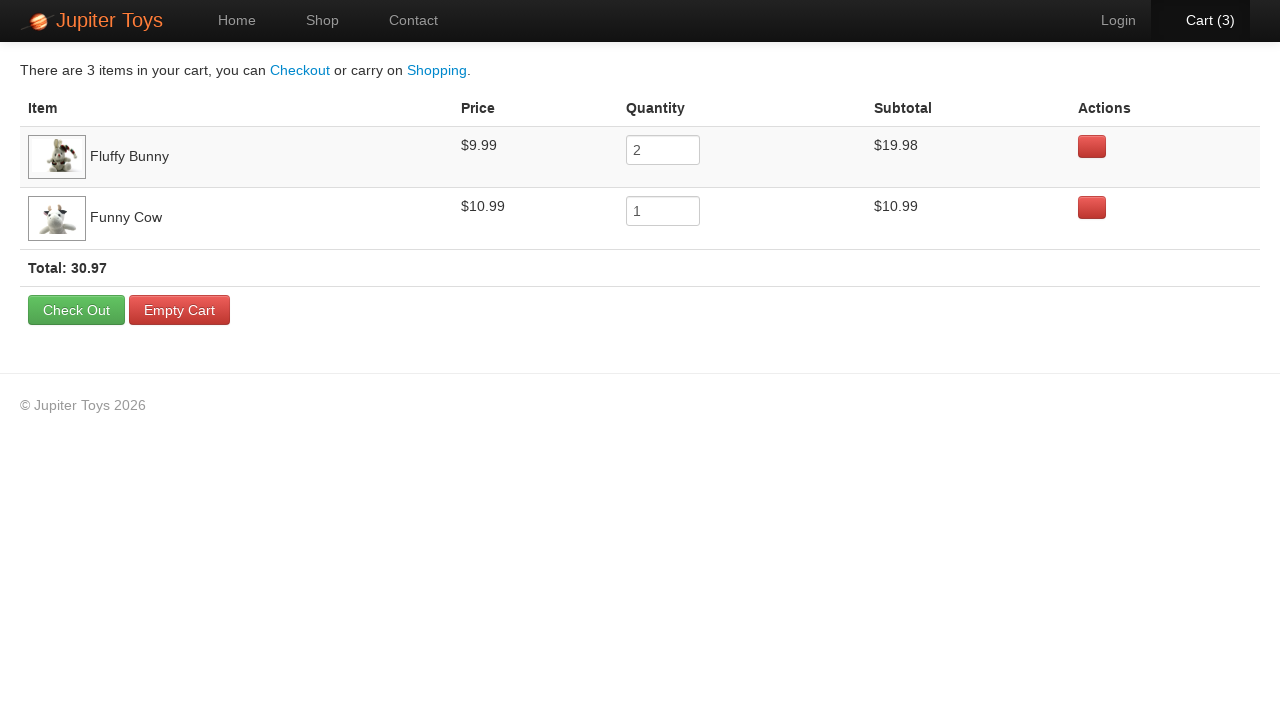

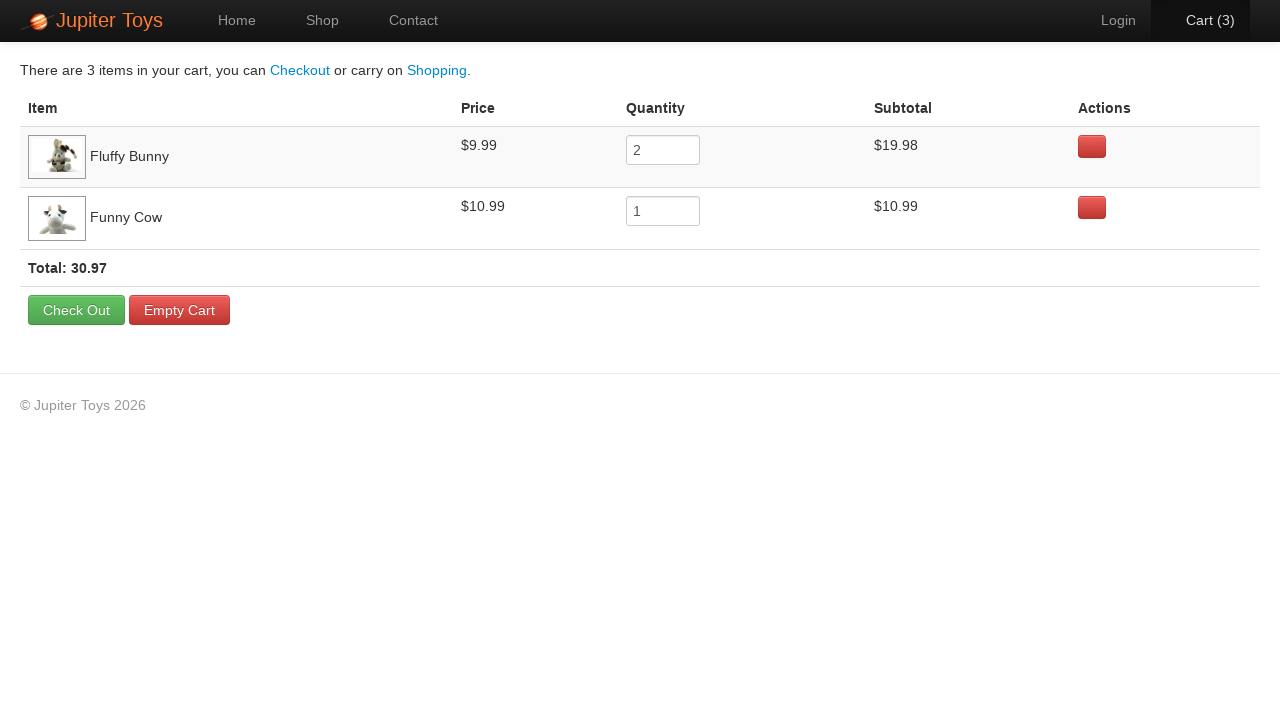